Tests drag and drop functionality on a mobile device by using JavaScript to simulate dragging element A to zone B, then verifying the elements have swapped positions.

Starting URL: https://the-internet.herokuapp.com/drag_and_drop

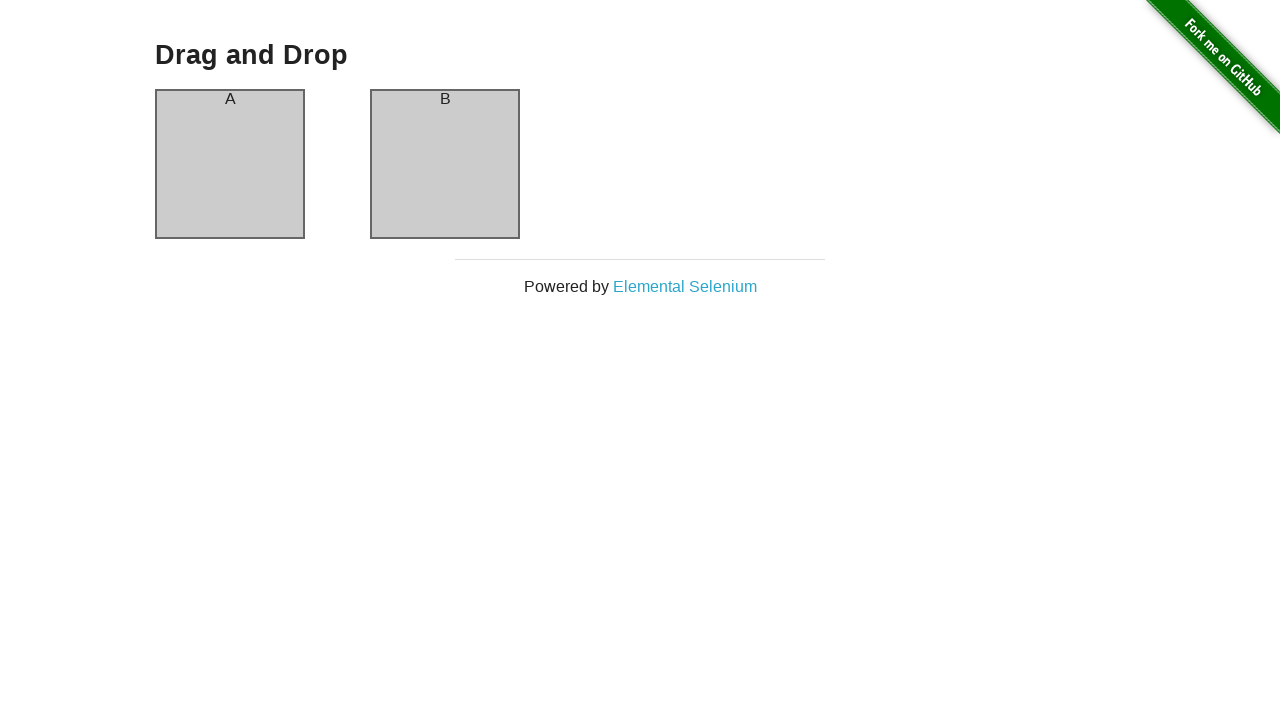

Waited for page heading to load
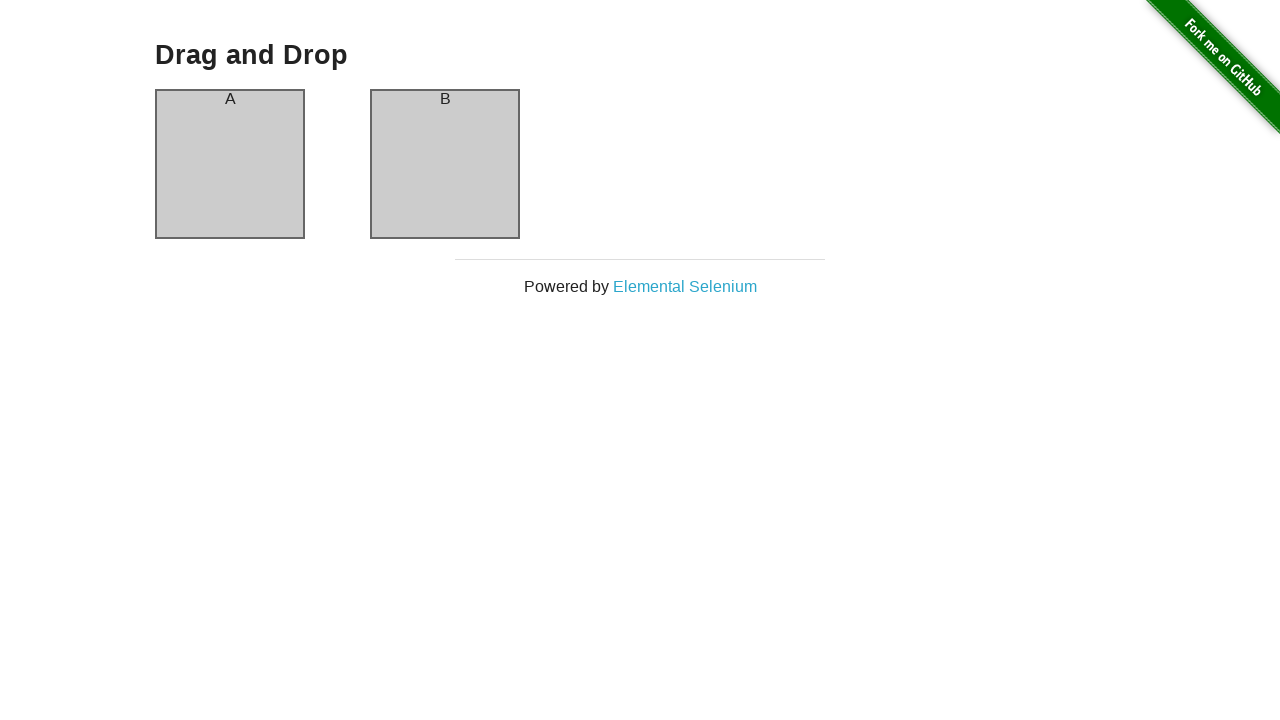

Located column A element
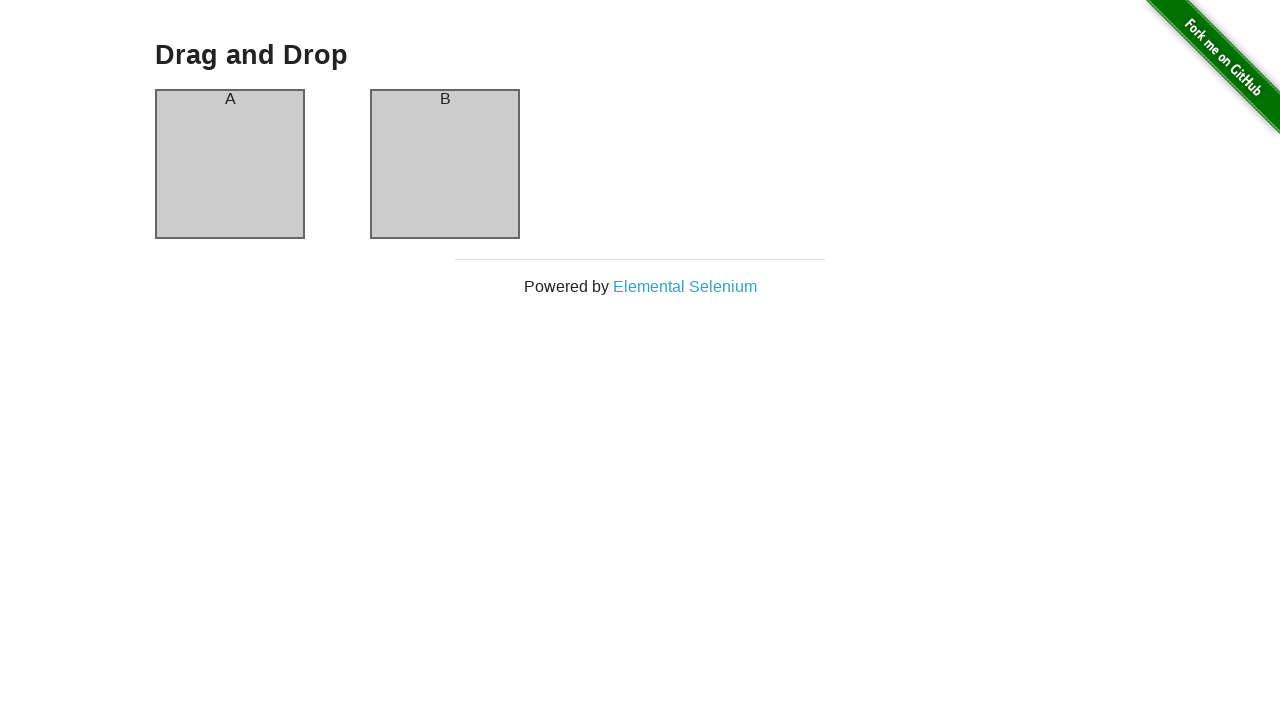

Located column B element
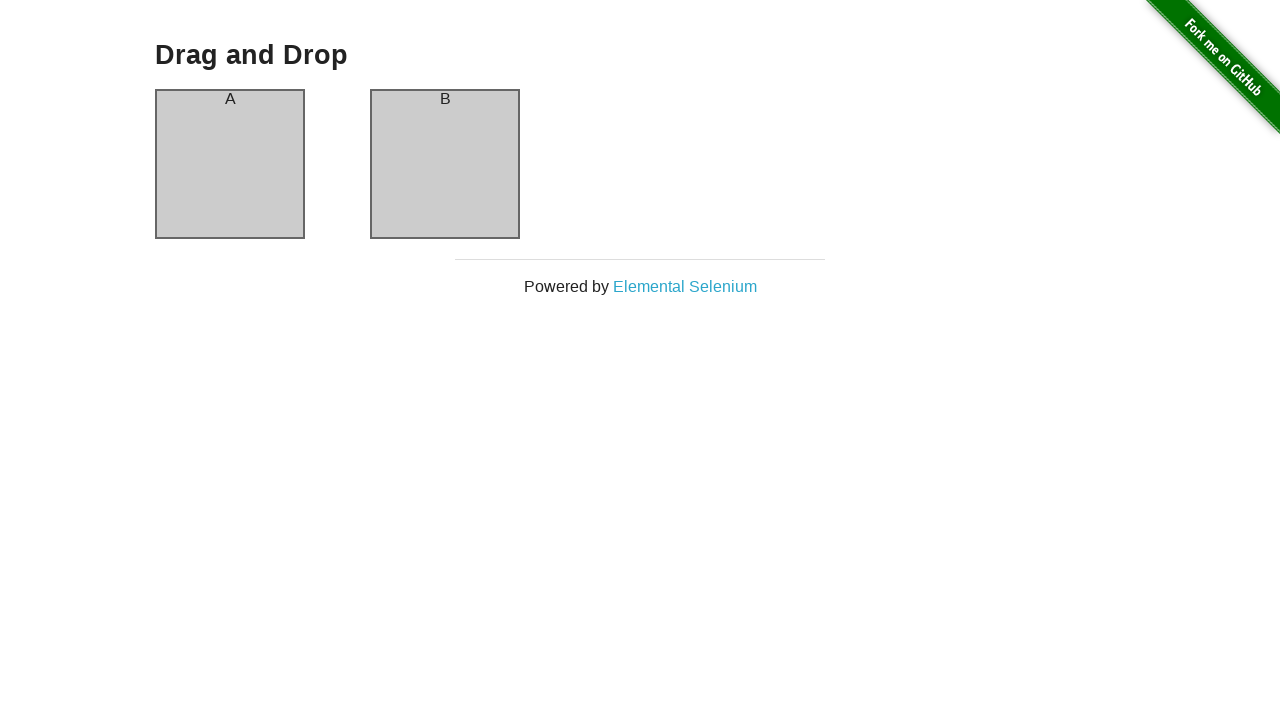

Executed JavaScript to simulate drag and drop from column A to column B
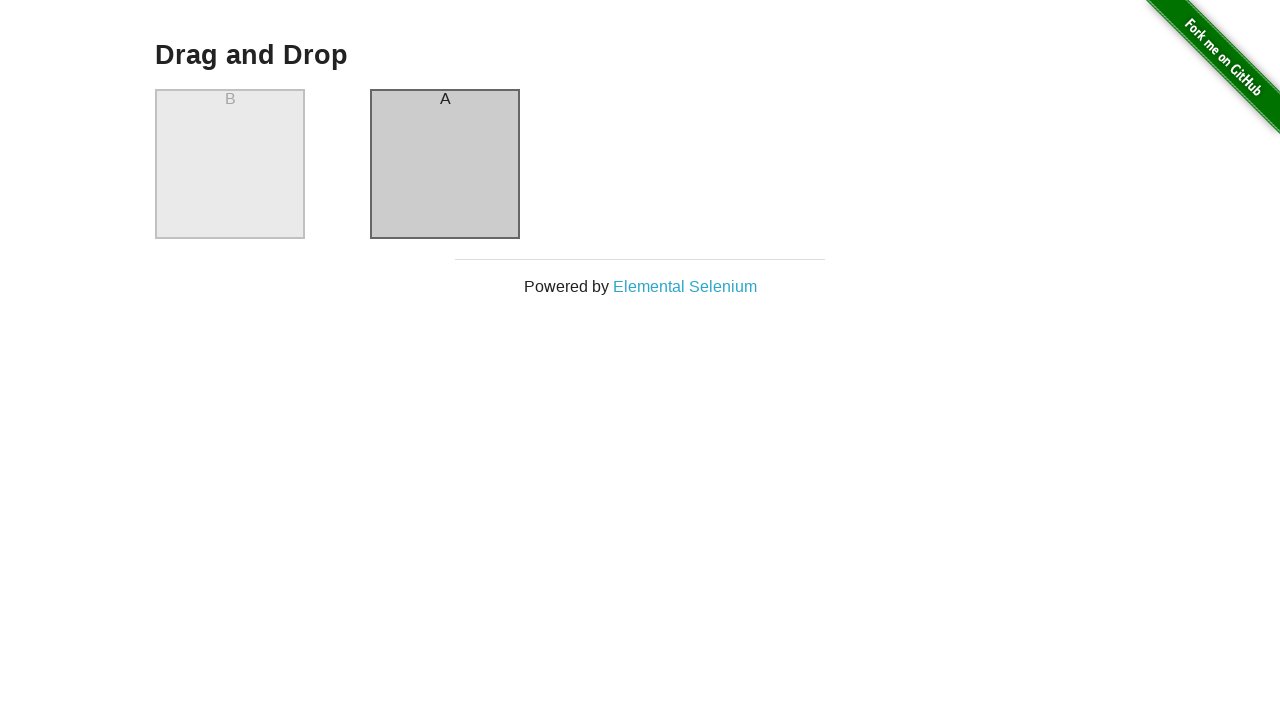

Waited 500ms for DOM to update after drag operation
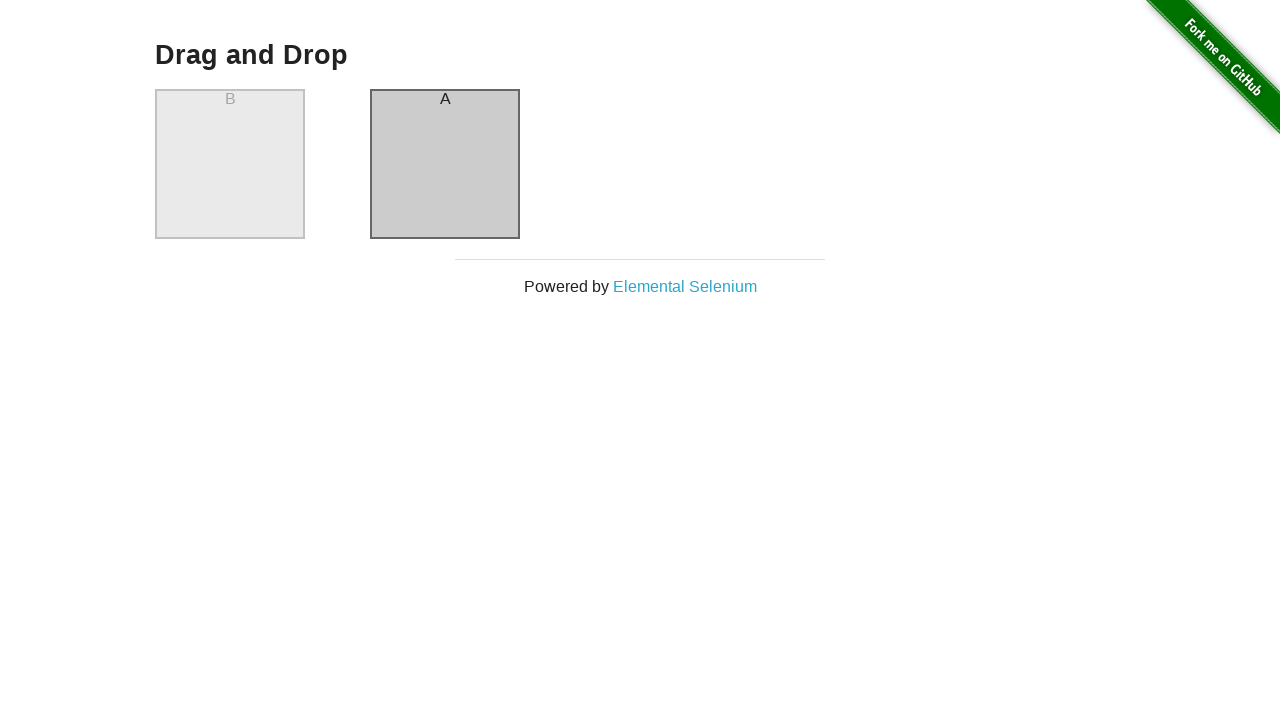

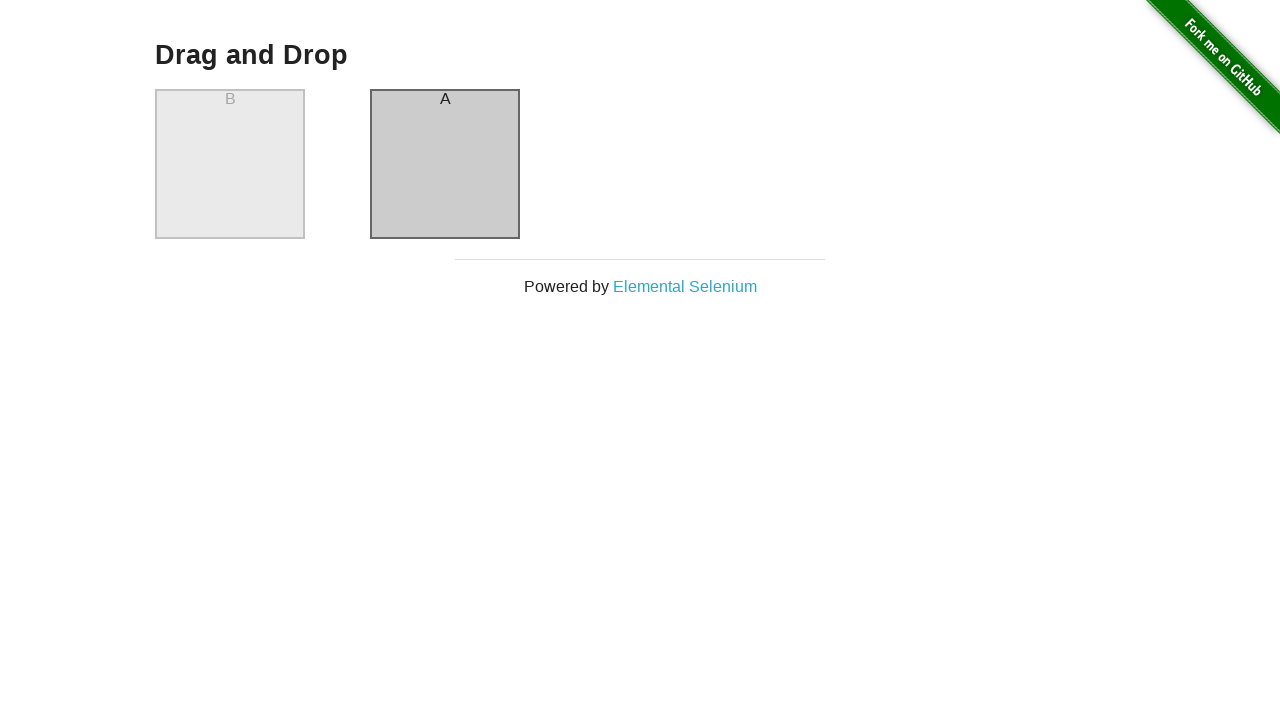